Tests jQuery custom dropdown functionality by clicking the speed dropdown and selecting different options (Medium, Slower, Faster), verifying each selection is displayed correctly.

Starting URL: http://jqueryui.com/resources/demos/selectmenu/default.html

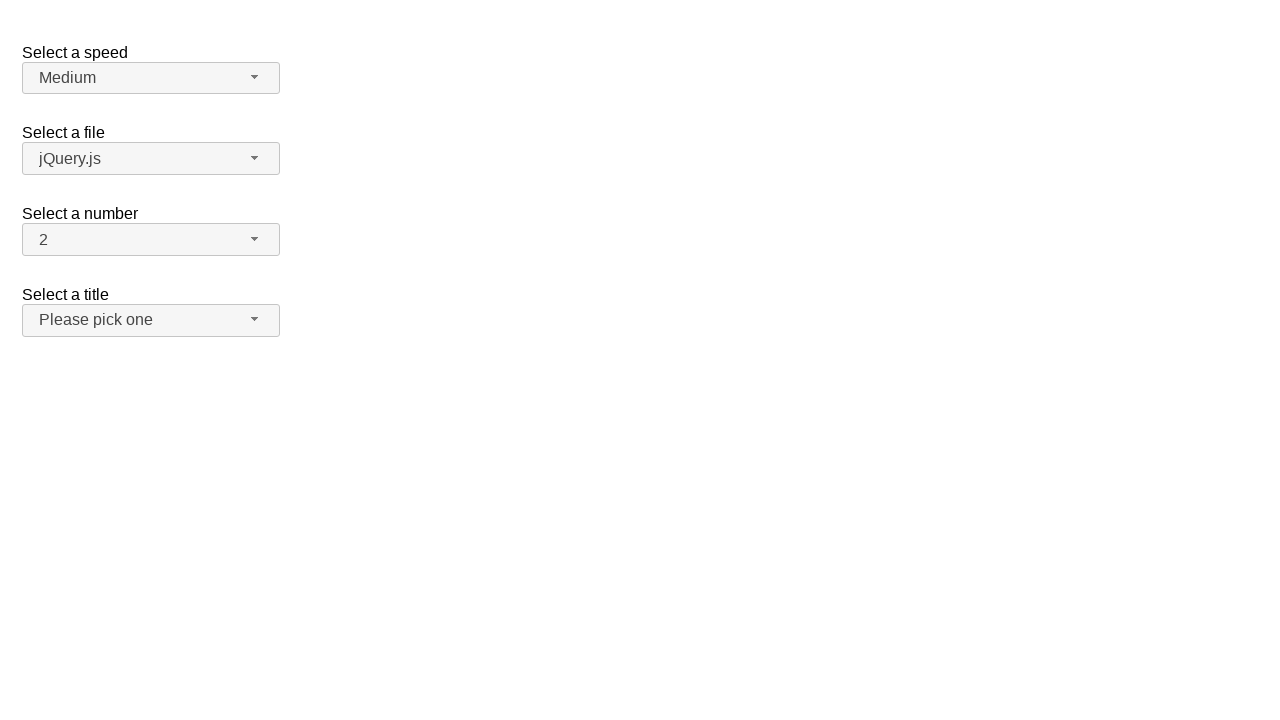

Clicked dropdown button to open menu at (151, 78) on span#speed-button
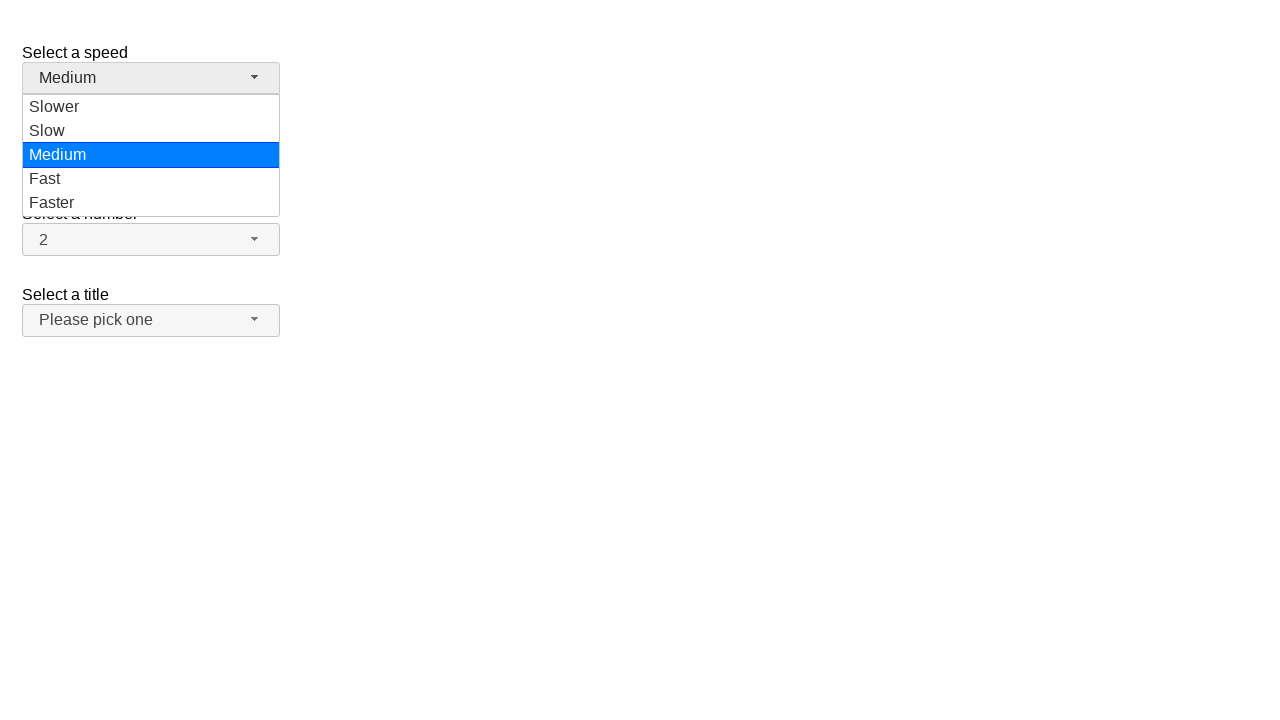

Dropdown menu items are now visible
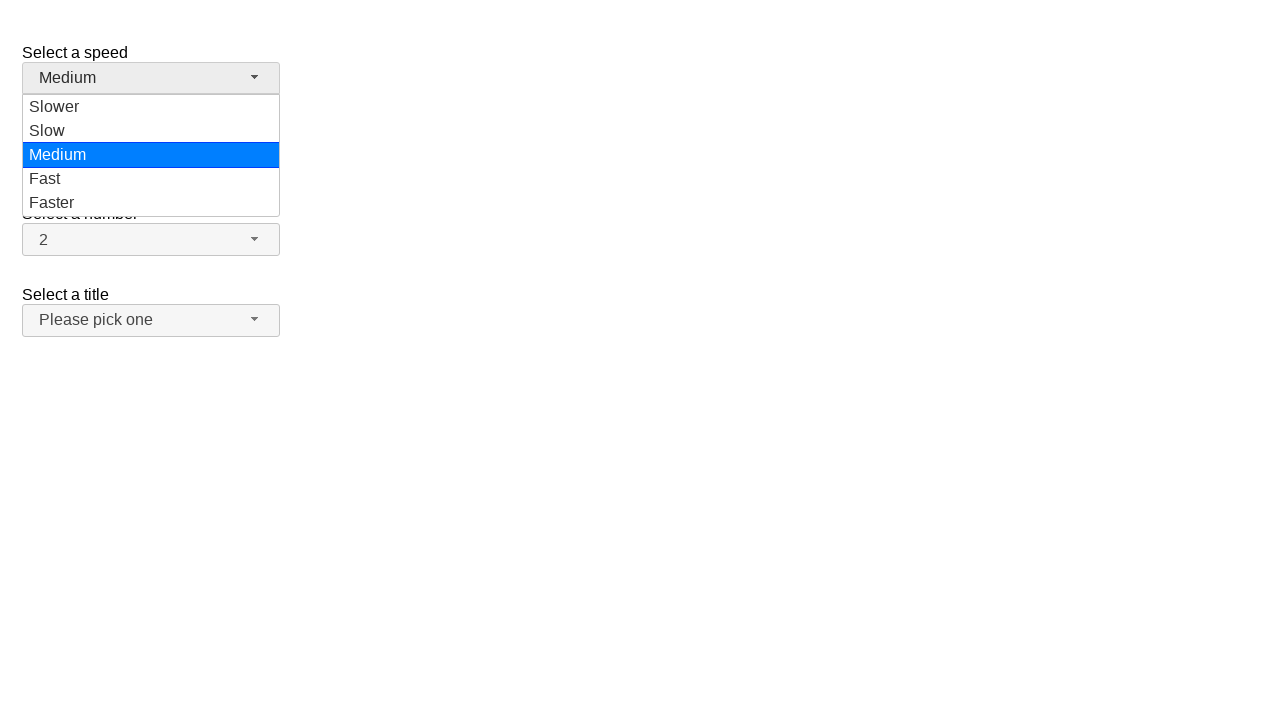

Selected 'Medium' from dropdown at (151, 155) on ul#speed-menu div[role='option'] >> nth=2
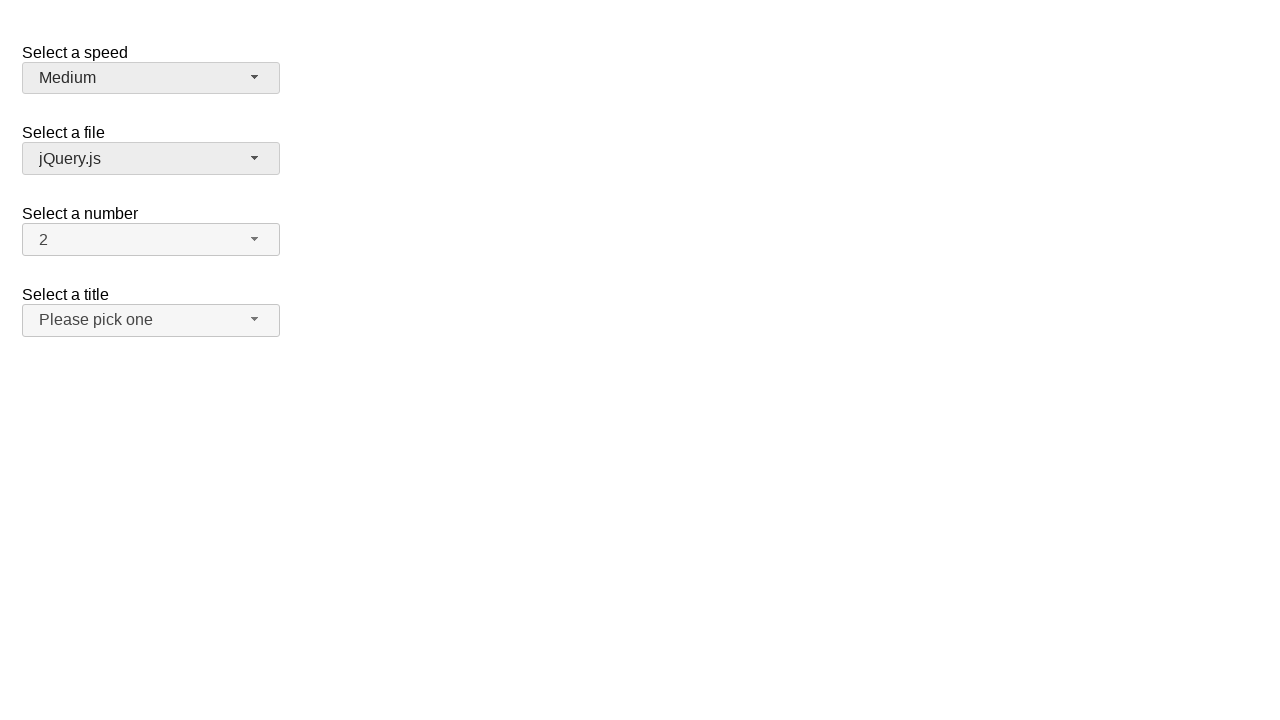

Waited for dropdown animation to complete
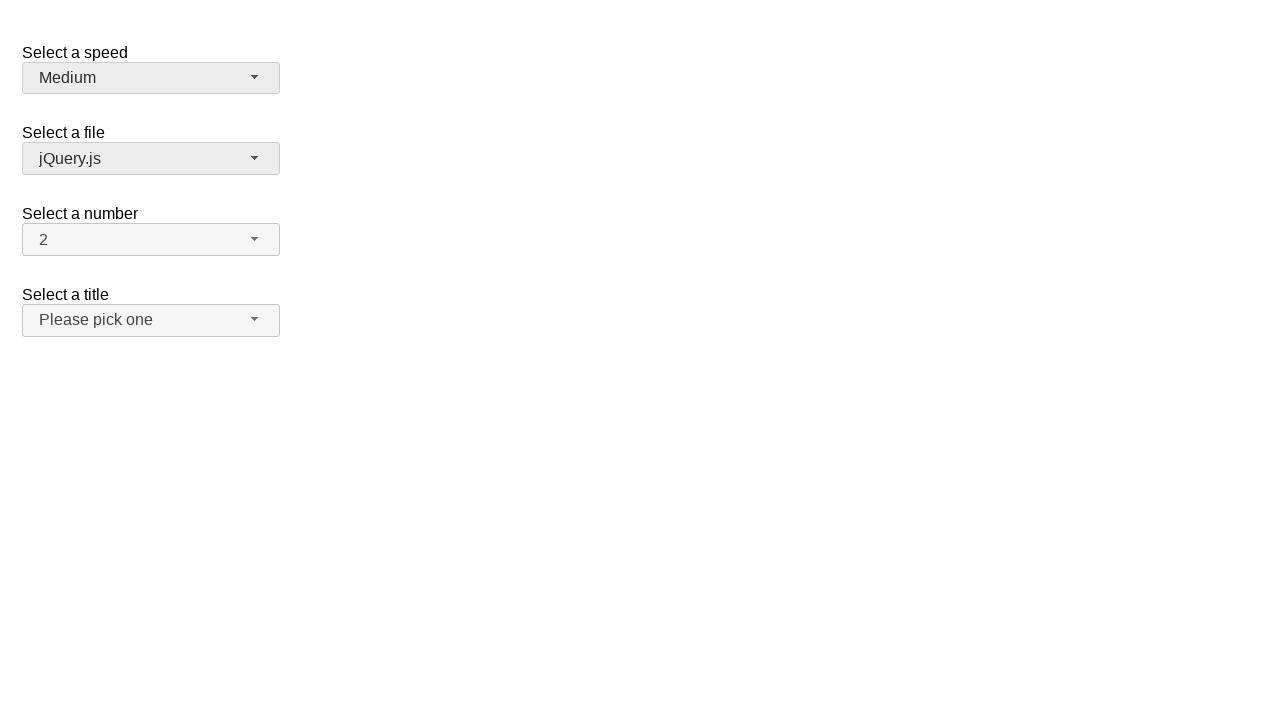

Verified 'Medium' is displayed in speed dropdown
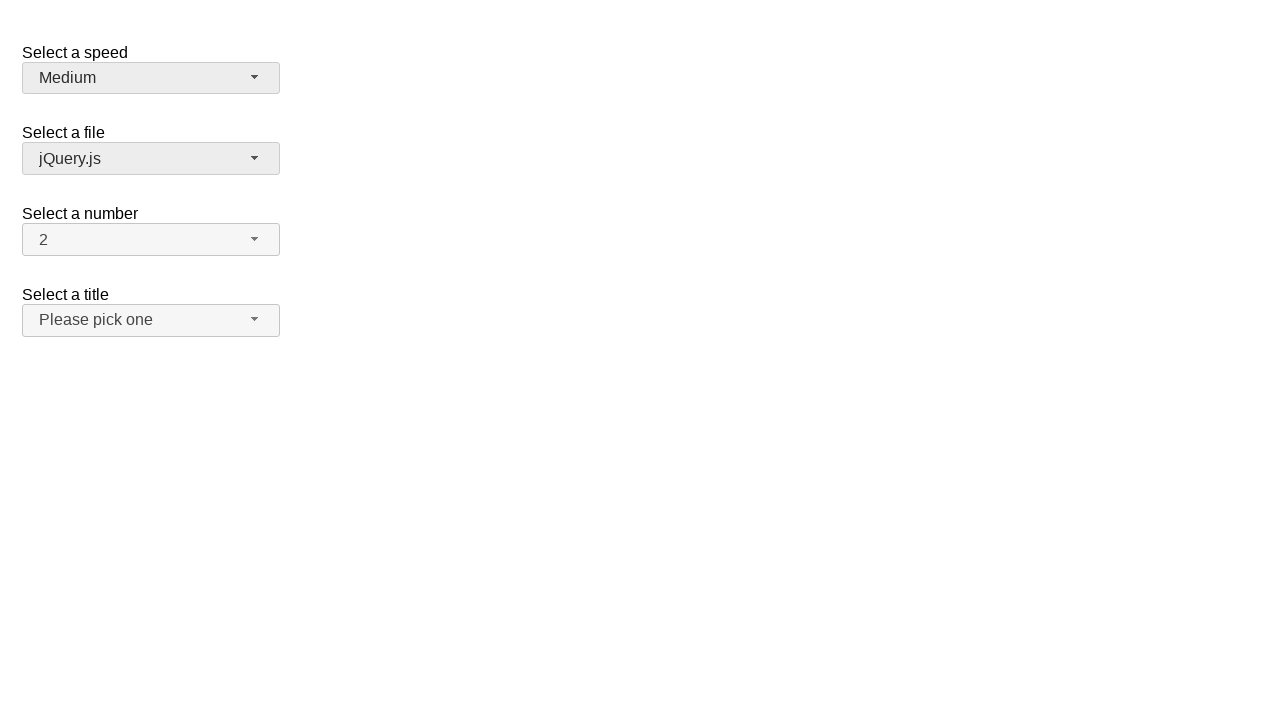

Clicked dropdown button to open menu at (151, 78) on span#speed-button
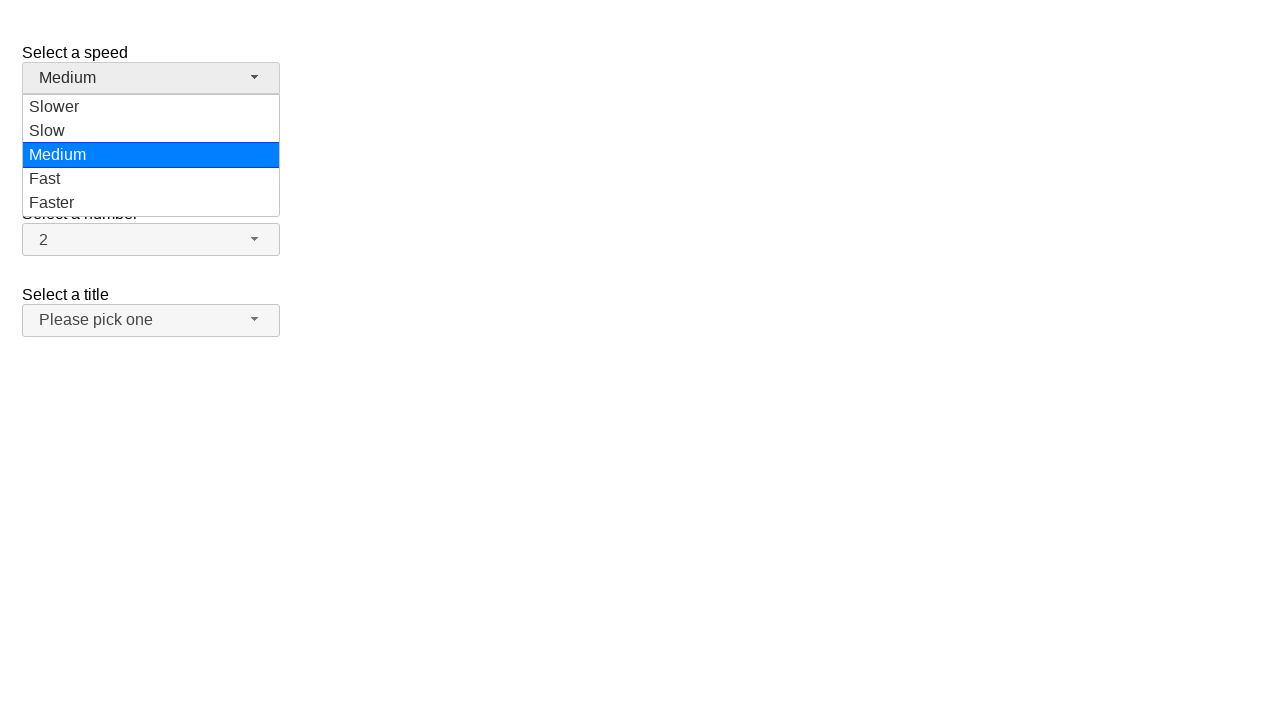

Dropdown menu items are now visible
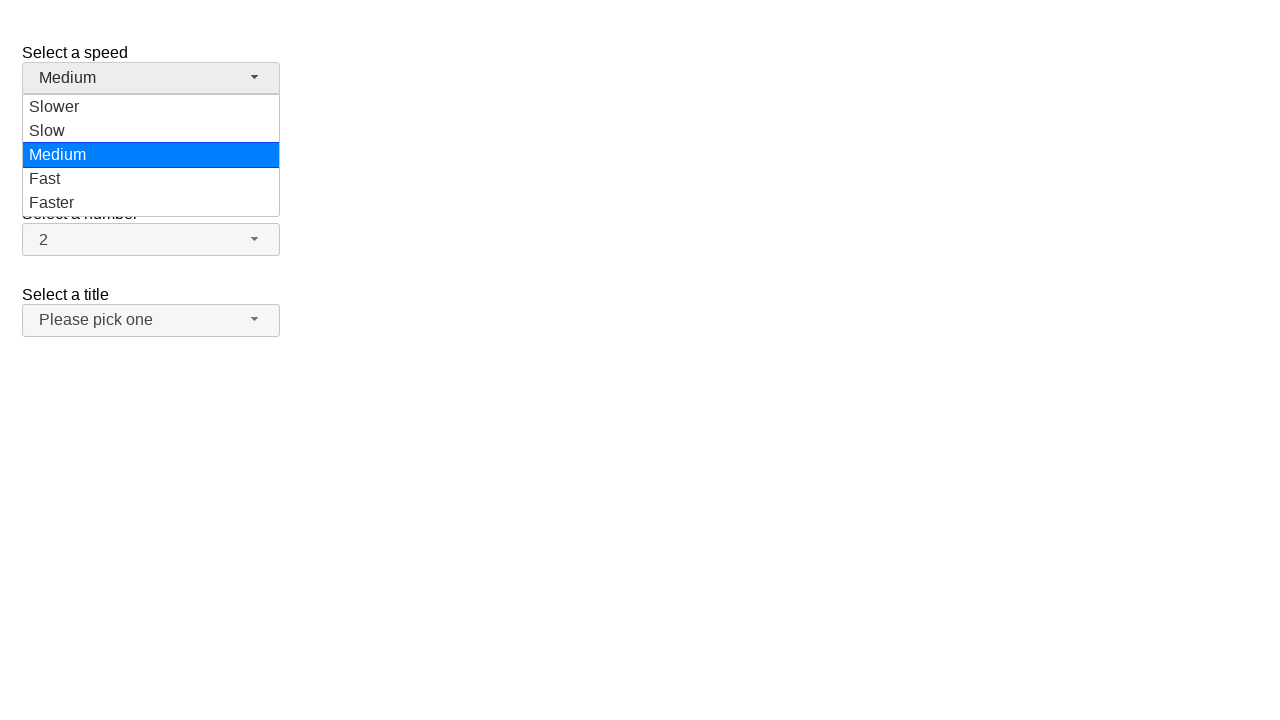

Selected 'Slower' from dropdown at (151, 107) on ul#speed-menu div[role='option'] >> nth=0
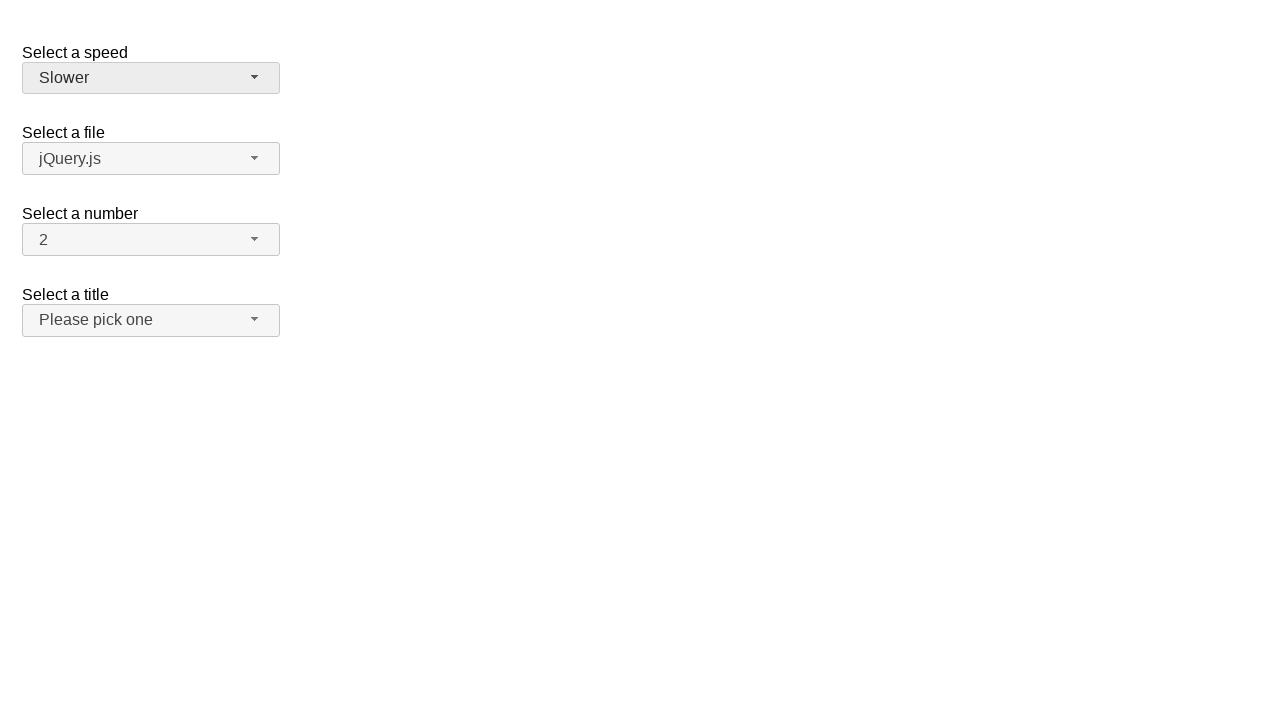

Waited for dropdown animation to complete
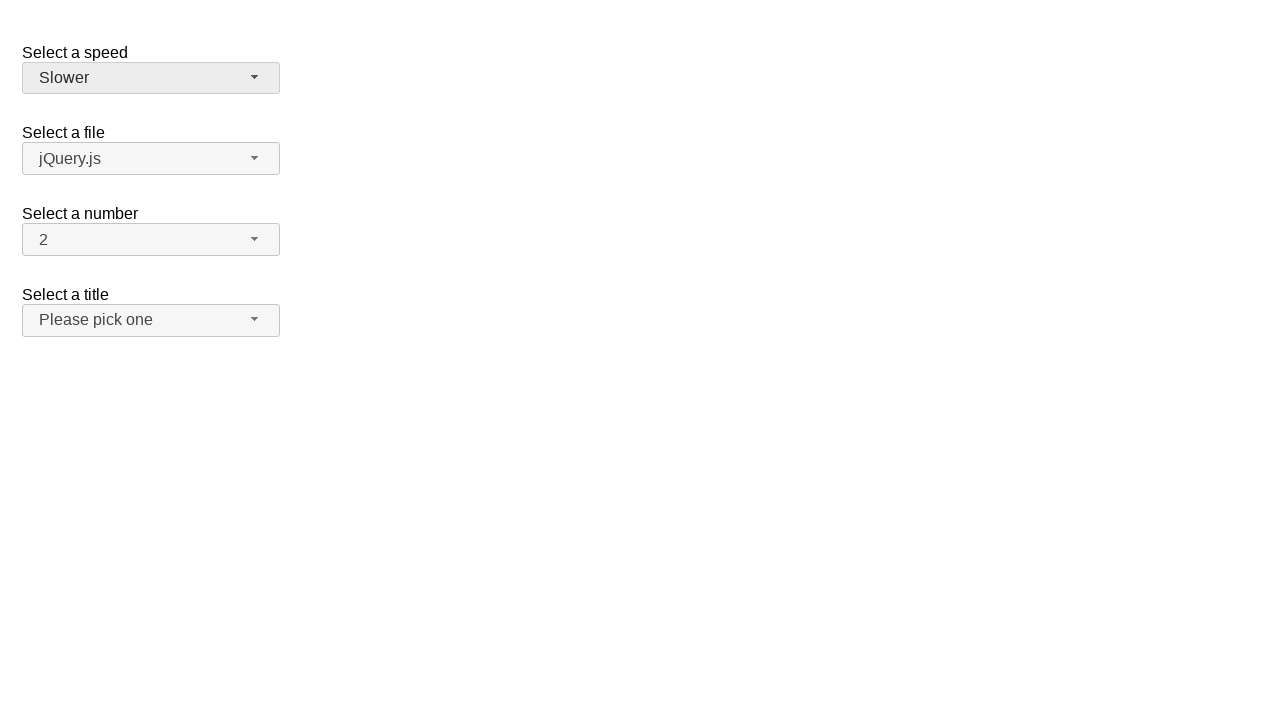

Verified 'Slower' is displayed in speed dropdown
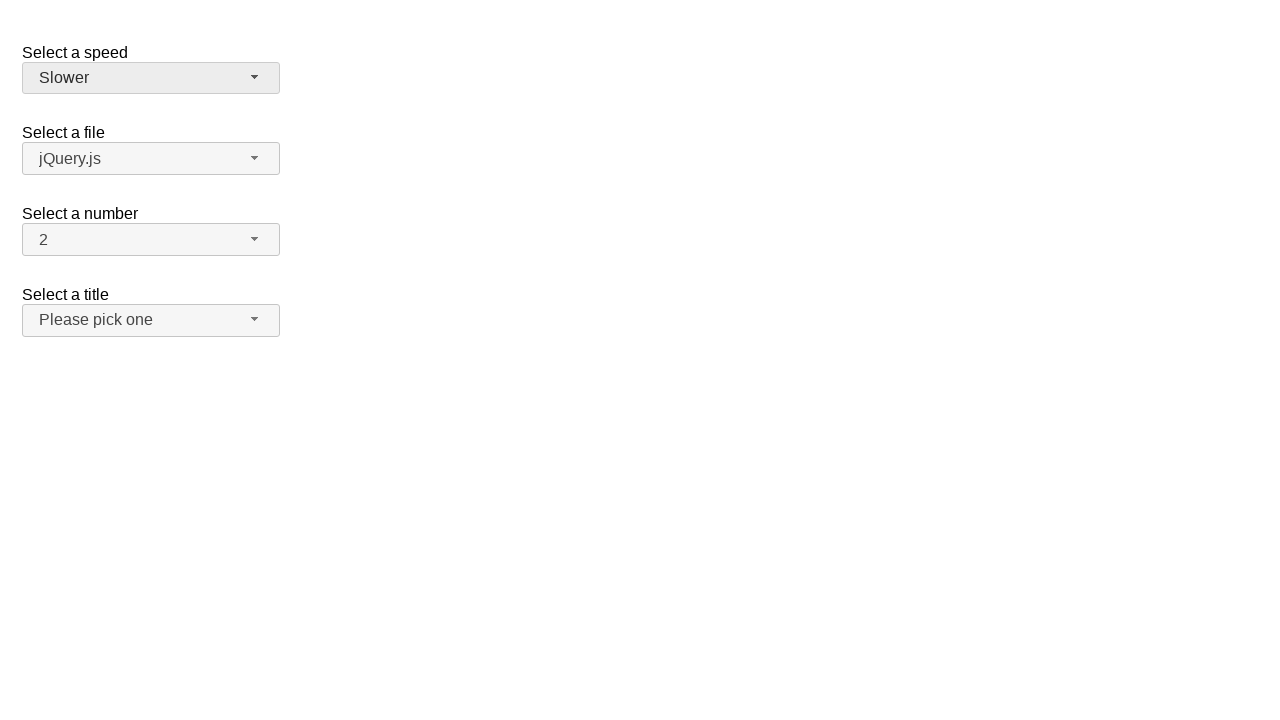

Clicked dropdown button to open menu at (151, 78) on span#speed-button
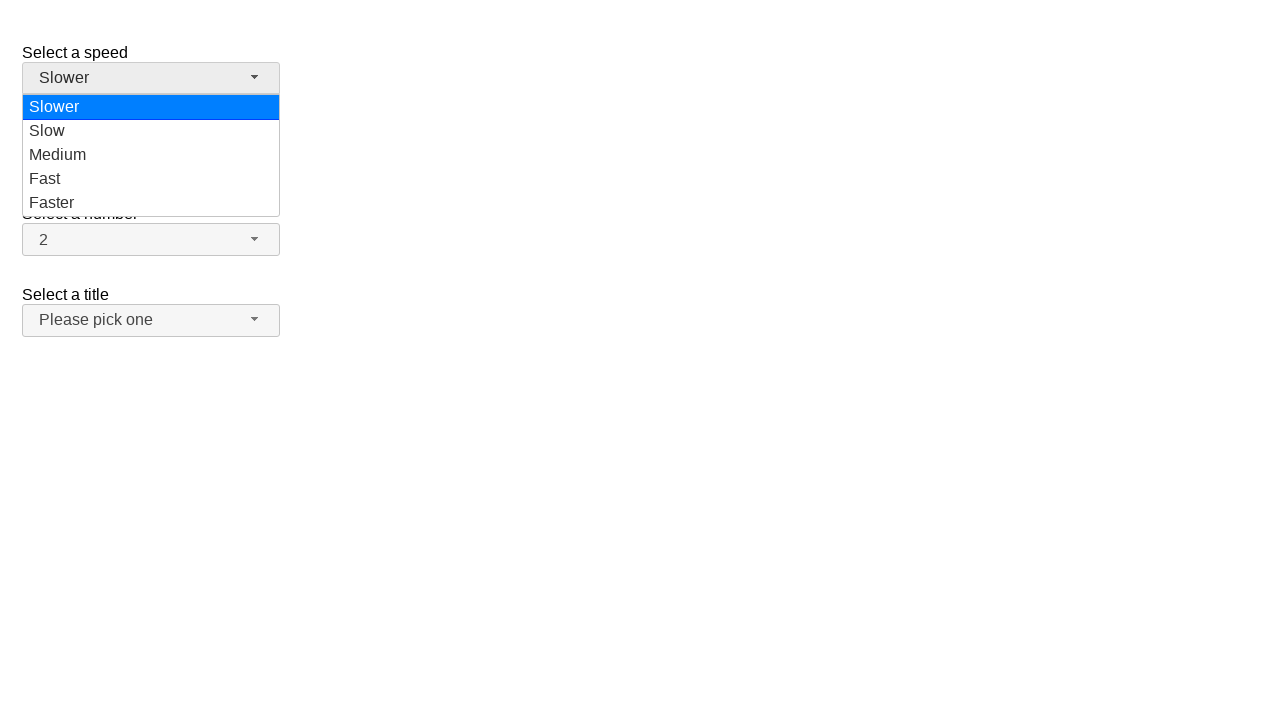

Dropdown menu items are now visible
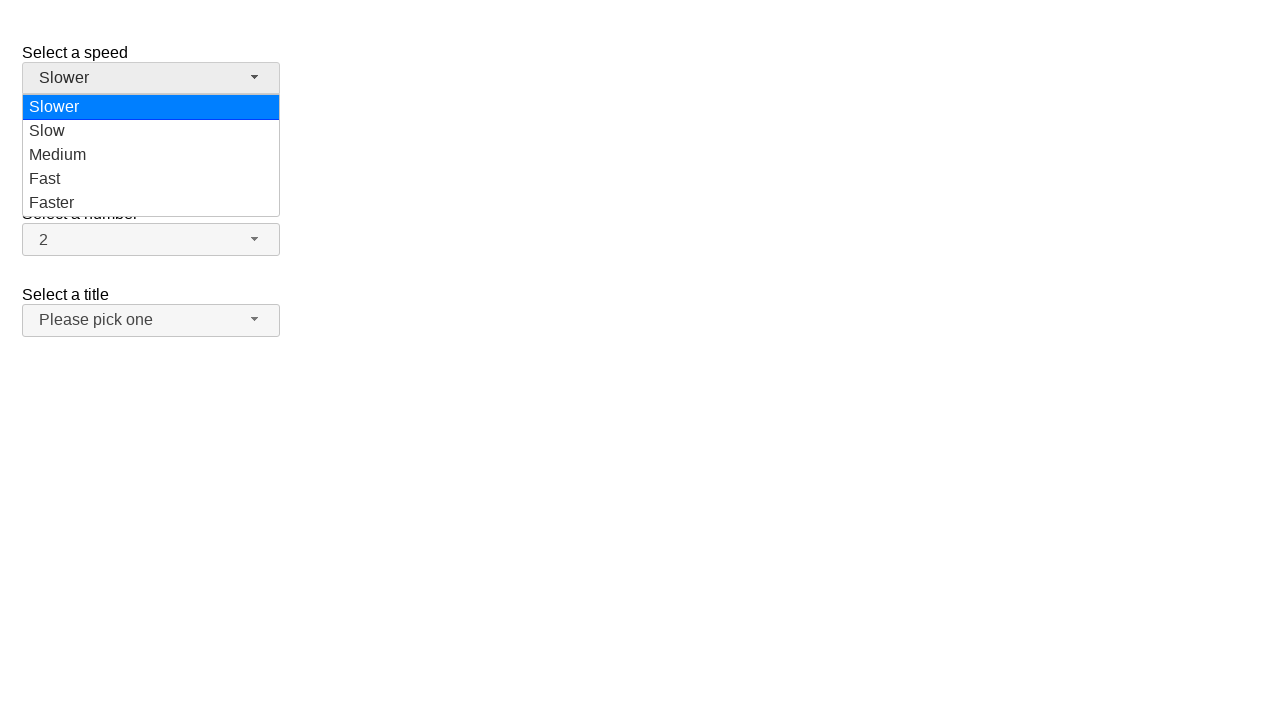

Selected 'Faster' from dropdown at (151, 203) on ul#speed-menu div[role='option'] >> nth=4
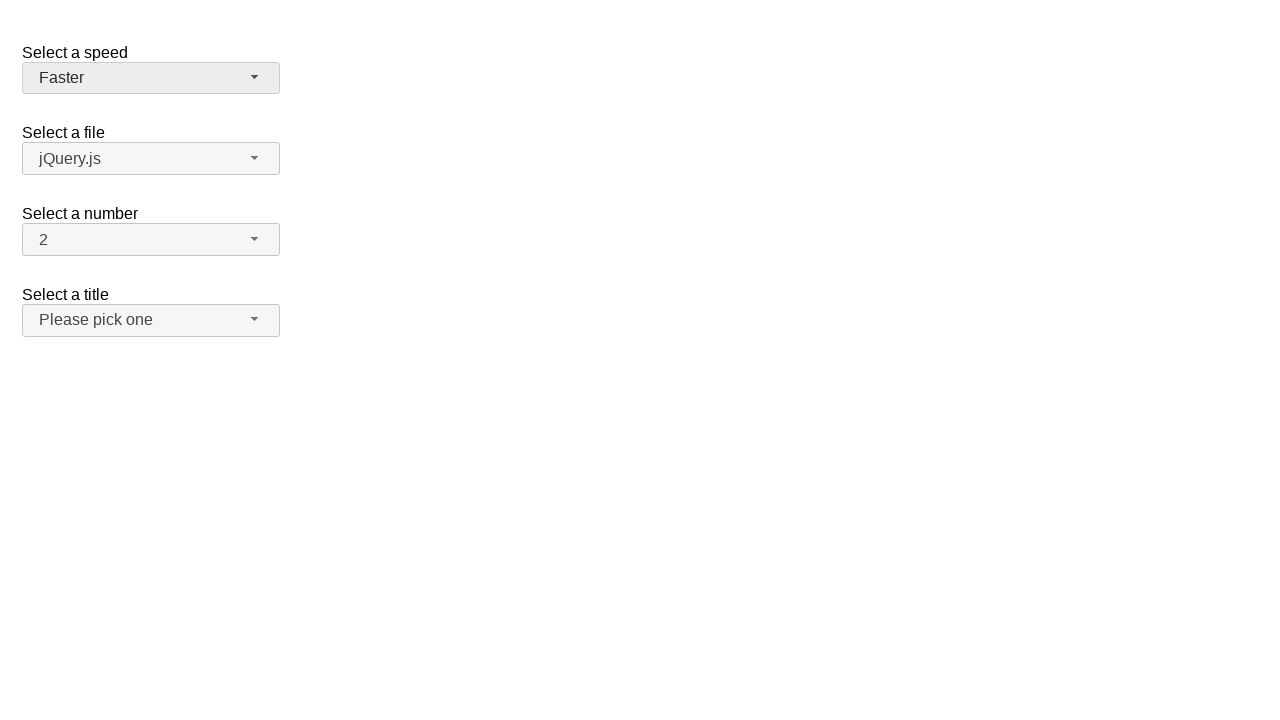

Waited for dropdown animation to complete
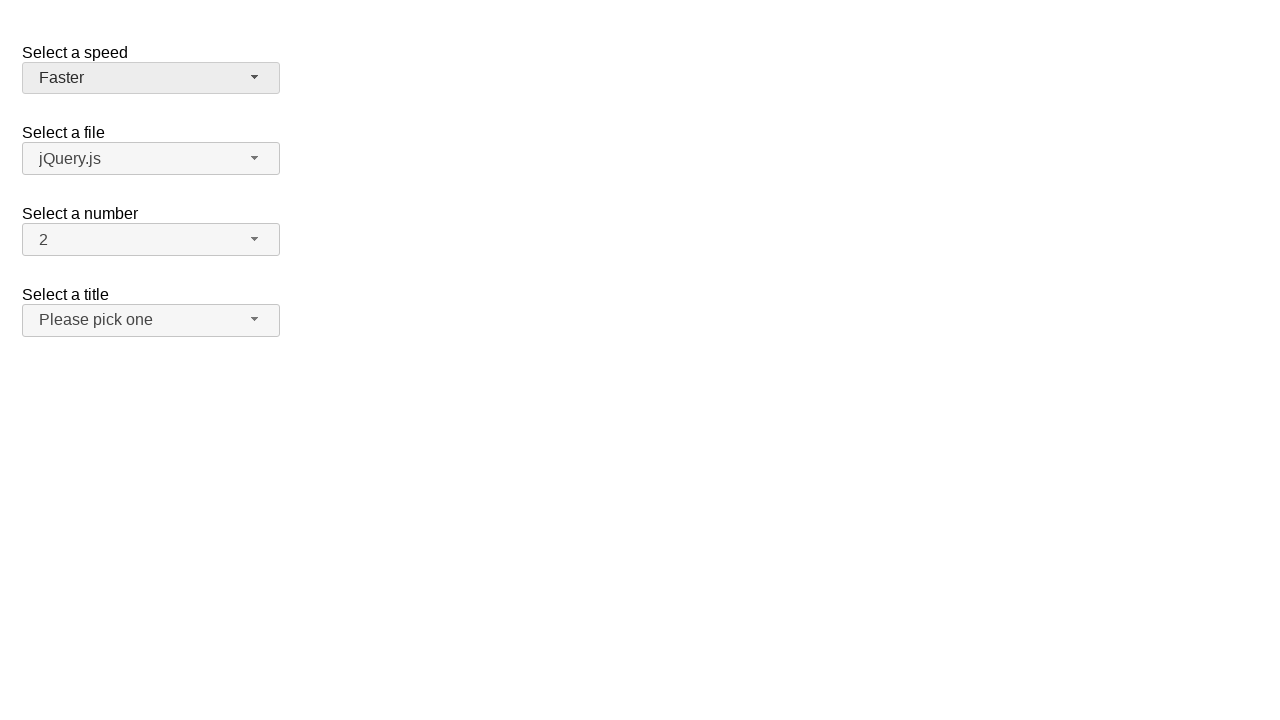

Verified 'Faster' is displayed in speed dropdown
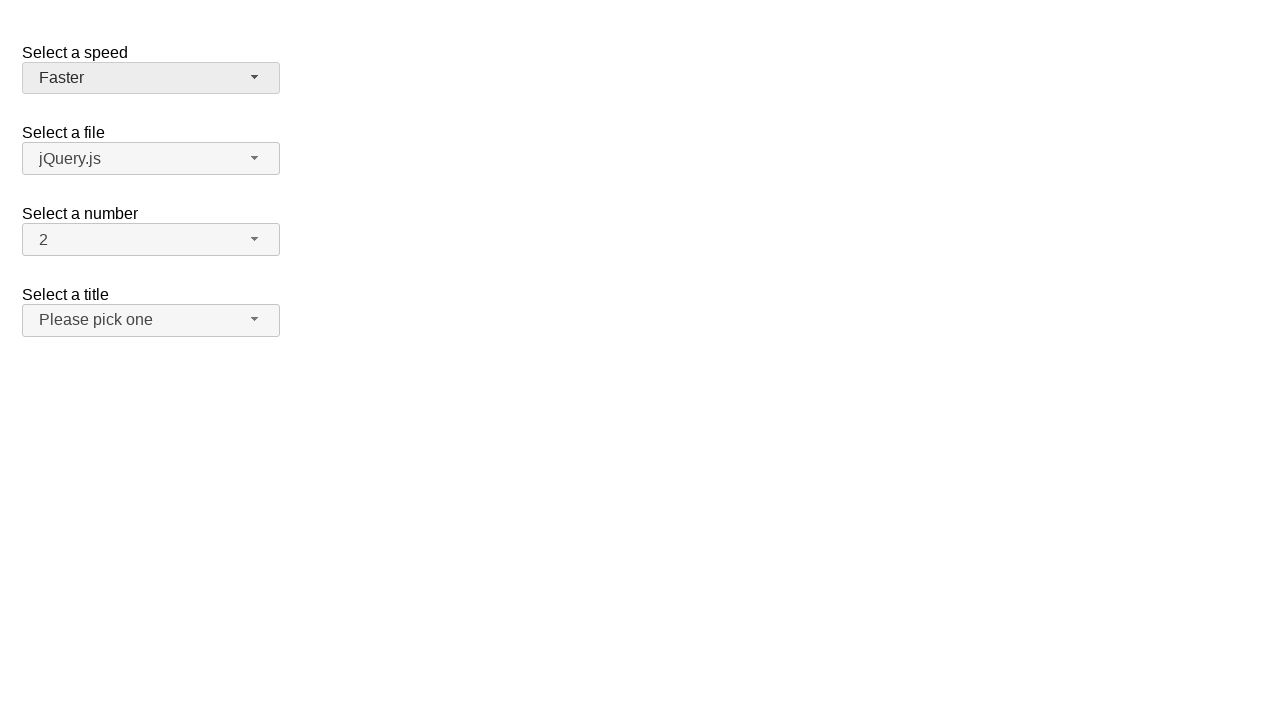

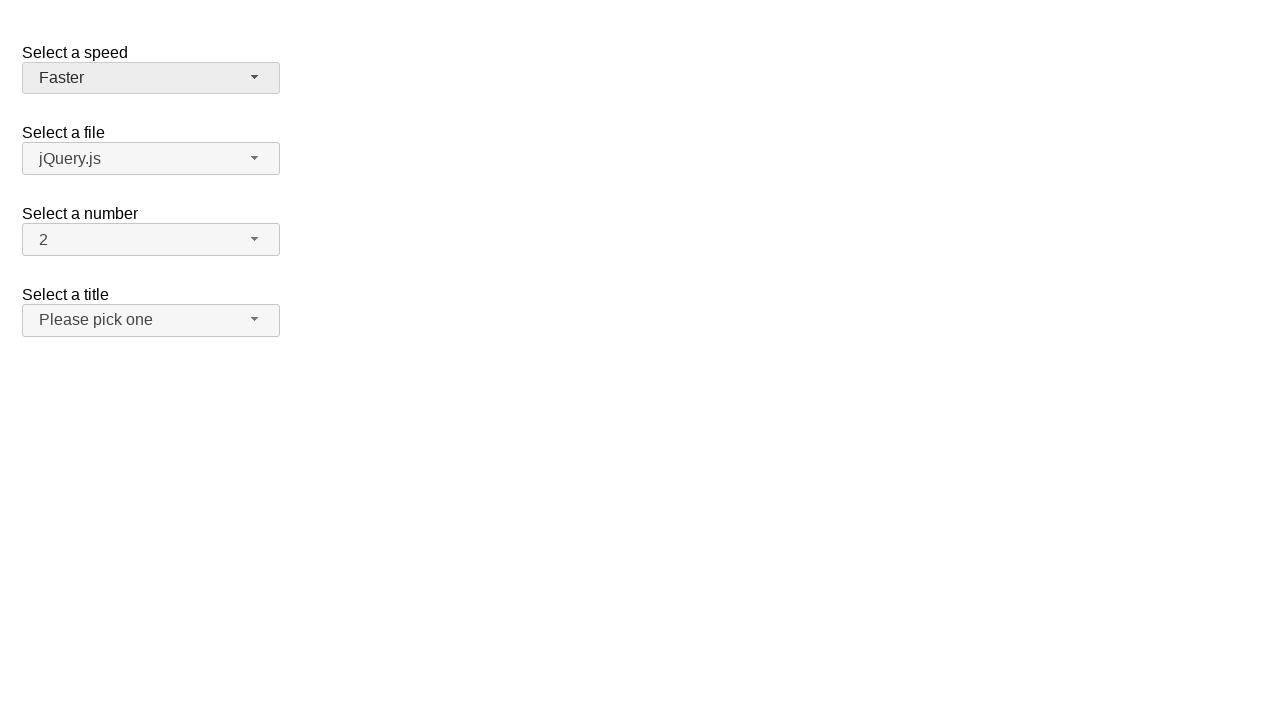